Navigates to the Widgets menu and opens the Progress Bar exercise, then verifies the page header

Starting URL: https://demoqa.com/

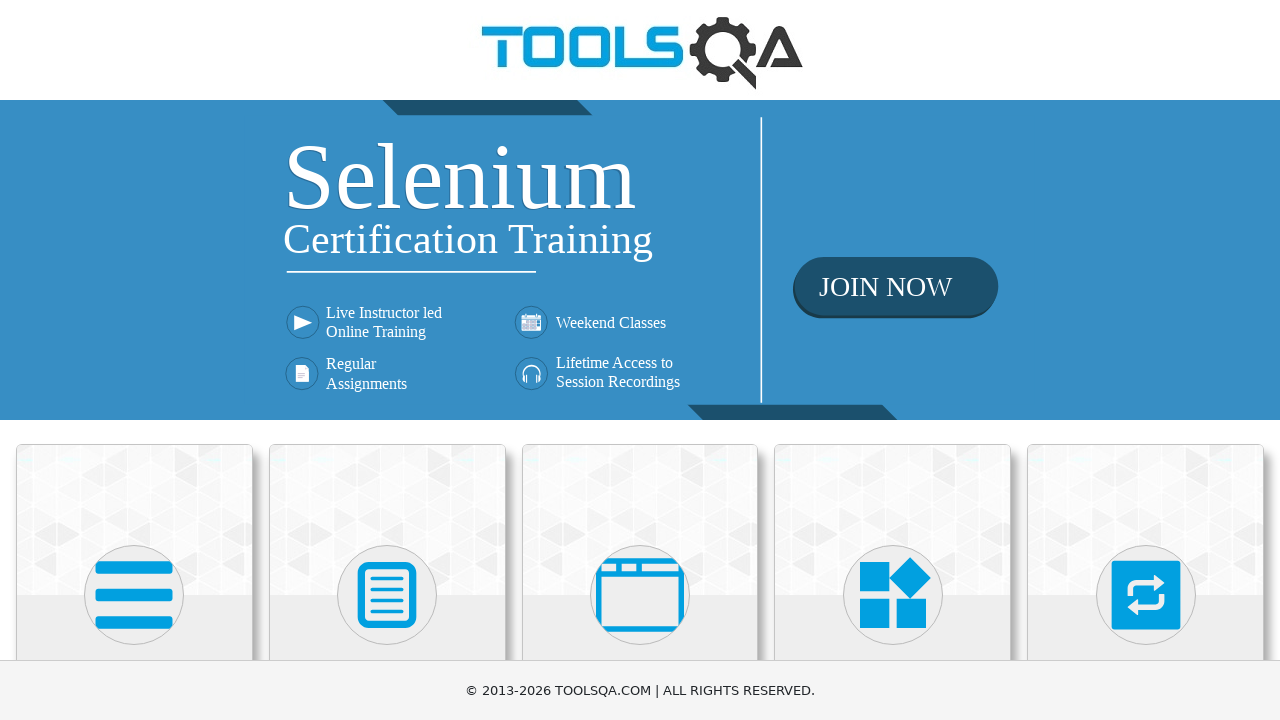

Clicked on Widgets menu at (893, 360) on text=Widgets
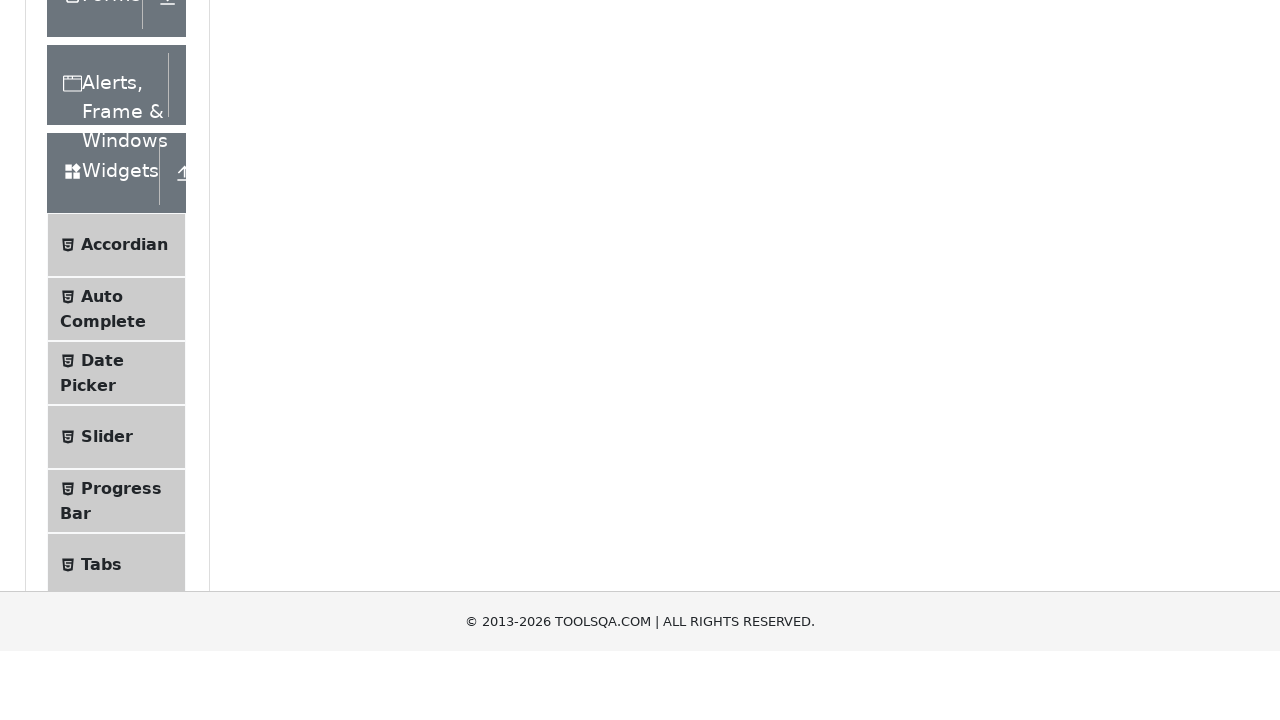

Clicked on Progress Bar exercise in the sidebar at (121, 348) on text=Progress Bar
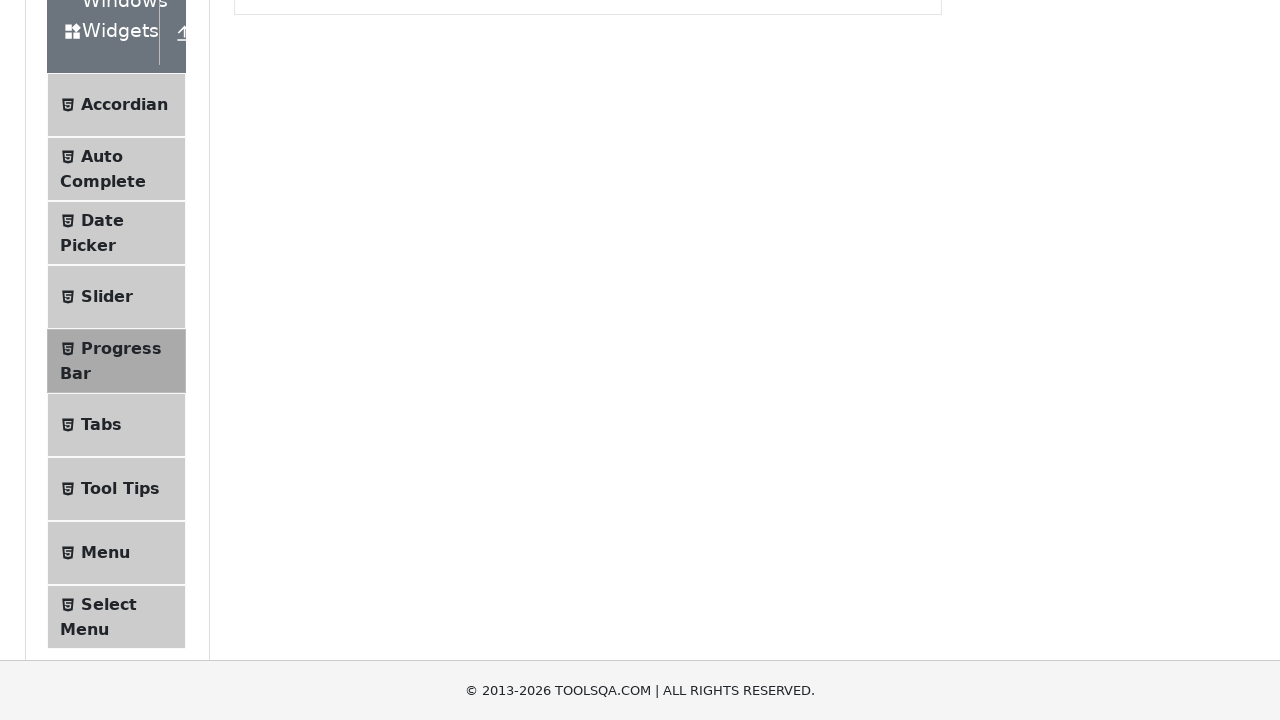

Verified Progress Bar page header is displayed
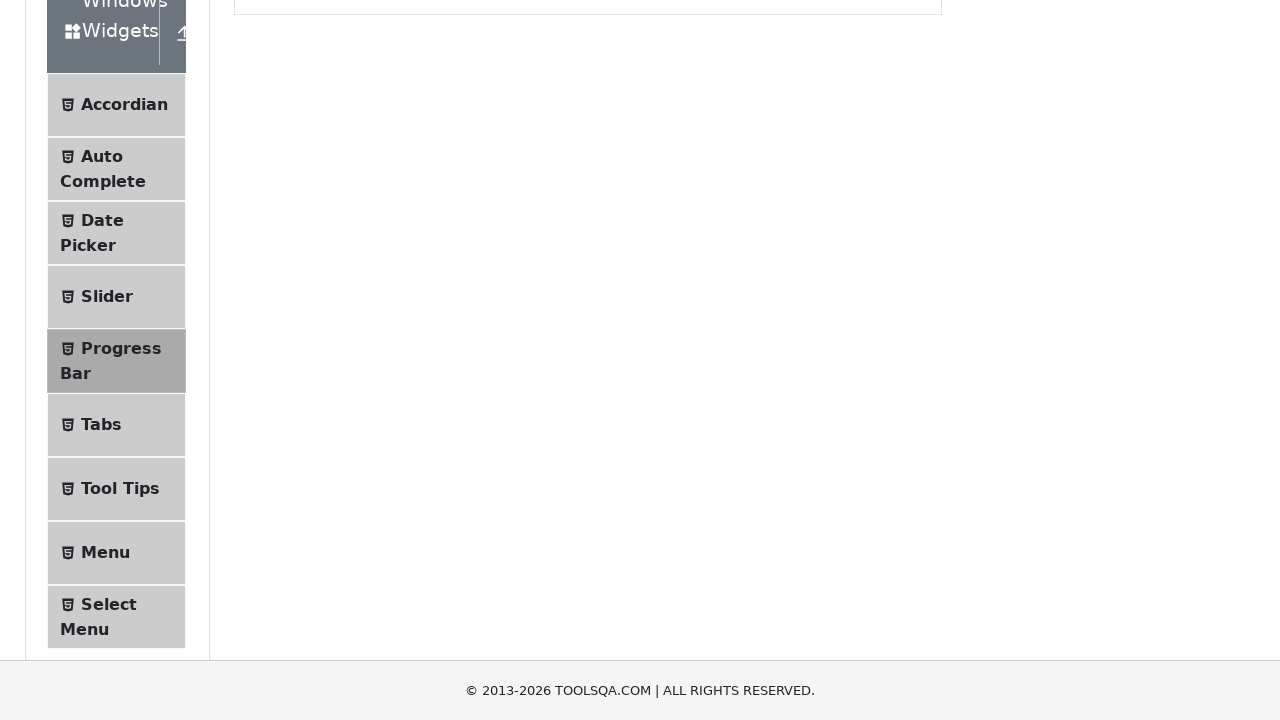

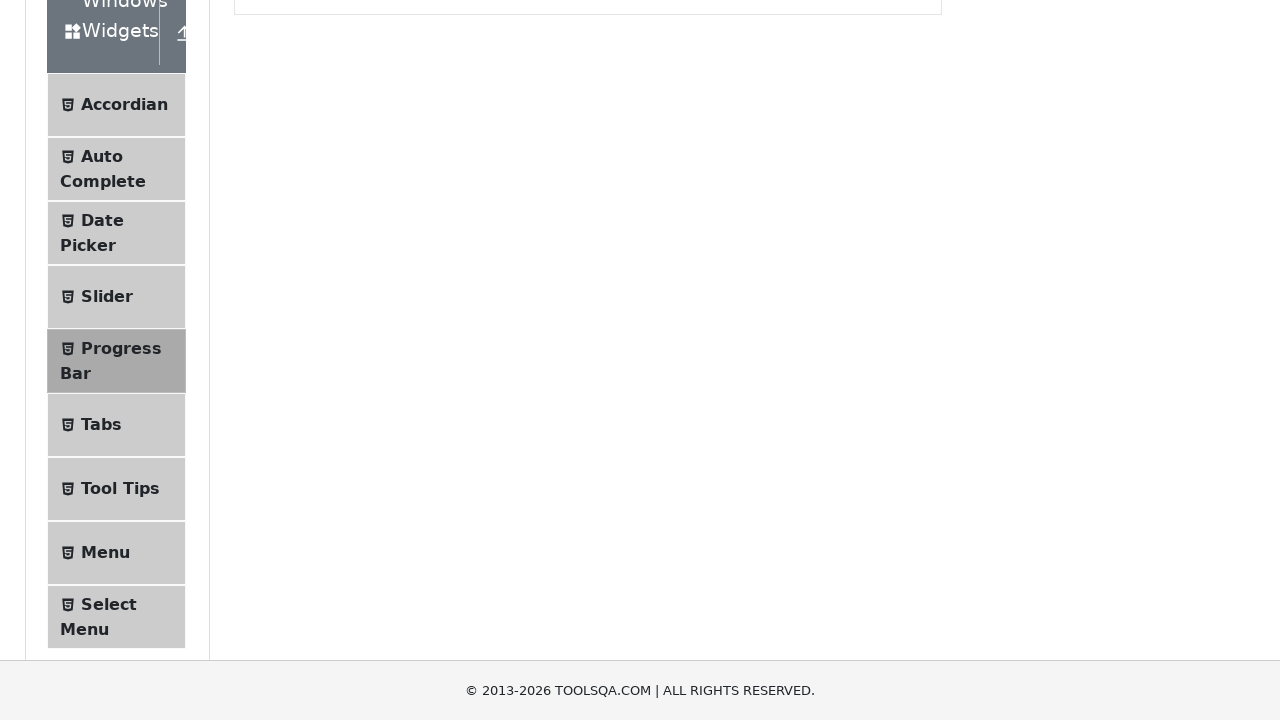